Tests HTML dropdown functionality by selecting options using different methods: by visible text, by value, and by index

Starting URL: https://omayo.blogspot.com/

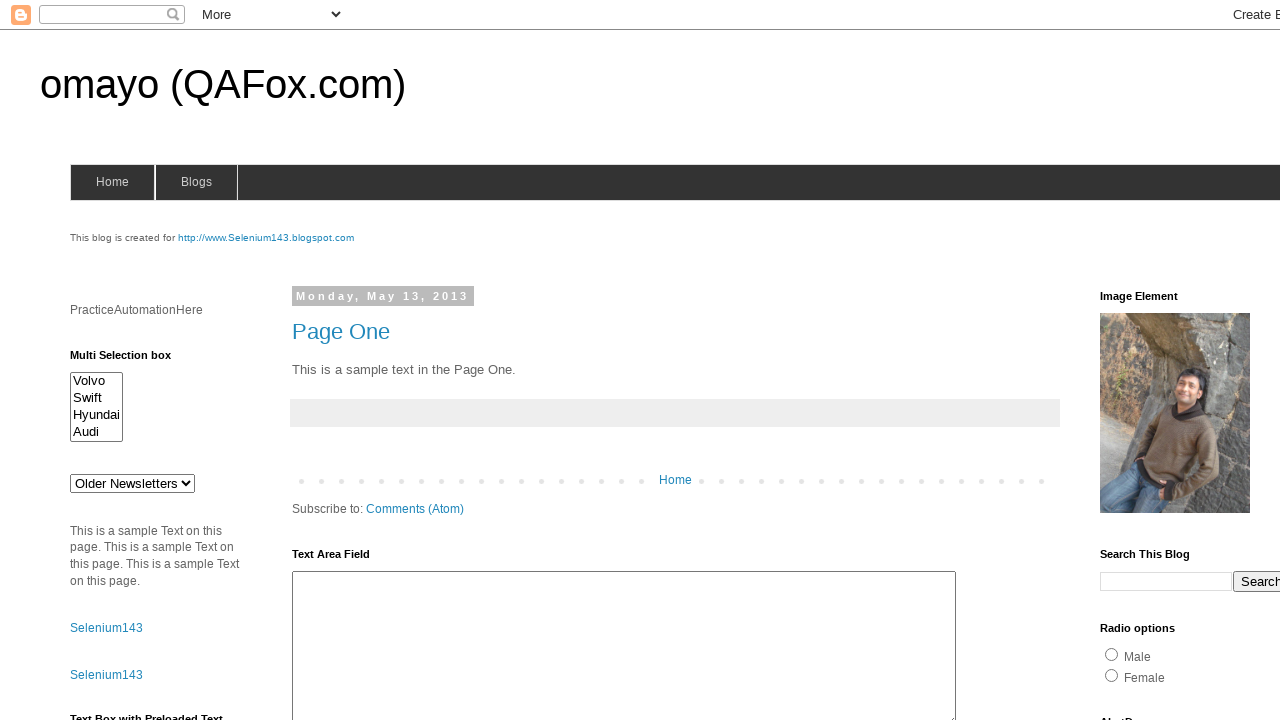

Selected dropdown option by visible text 'doc 1' on #drop1
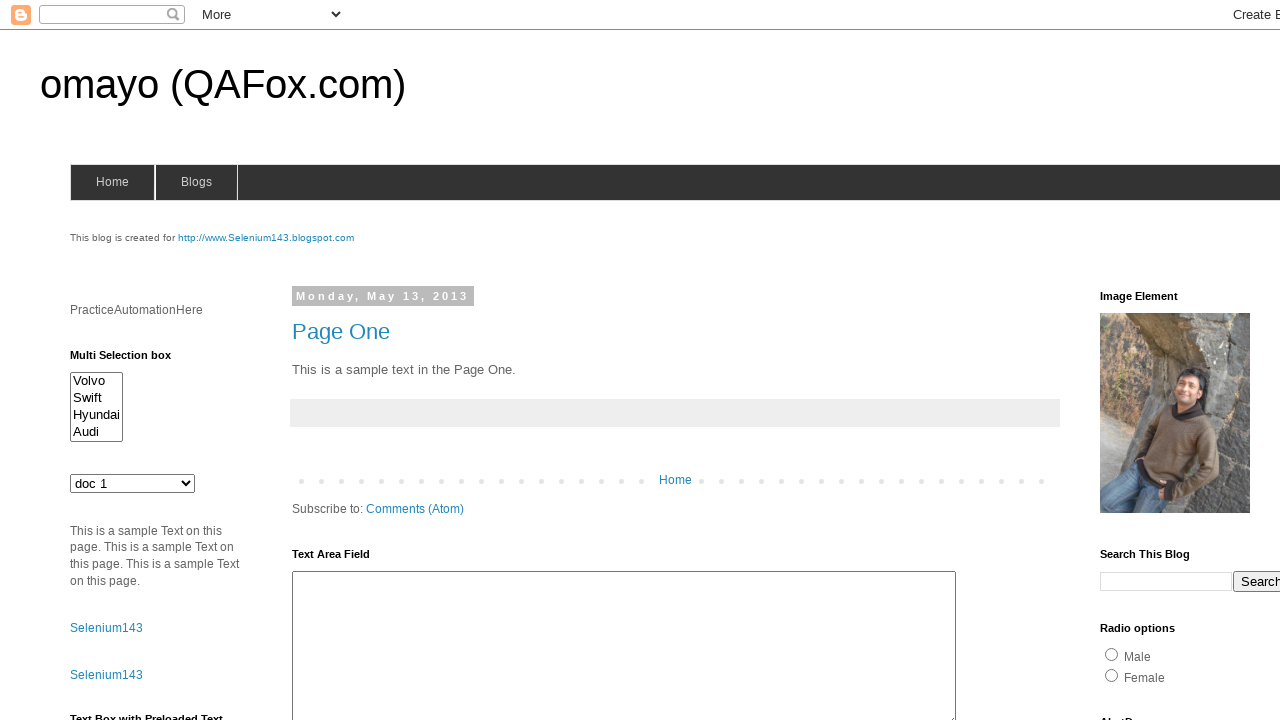

Selected dropdown option by value 'jkl' on #drop1
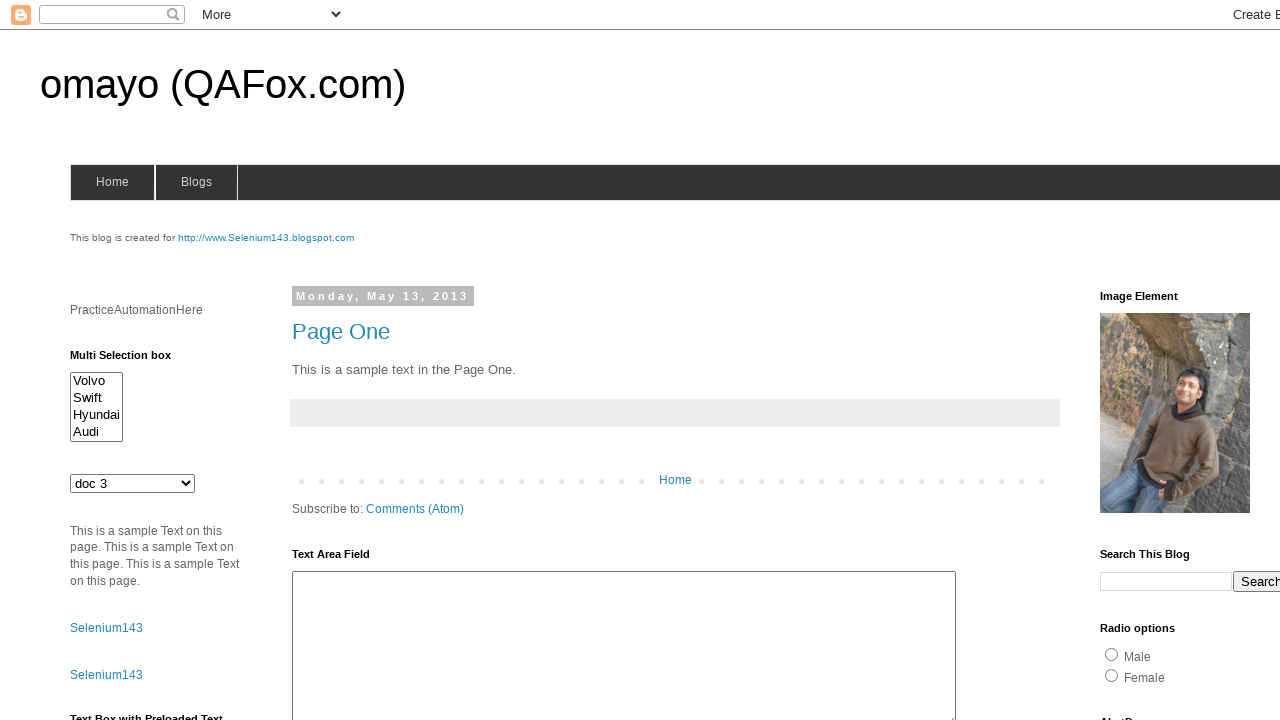

Selected dropdown option by index 2 on #drop1
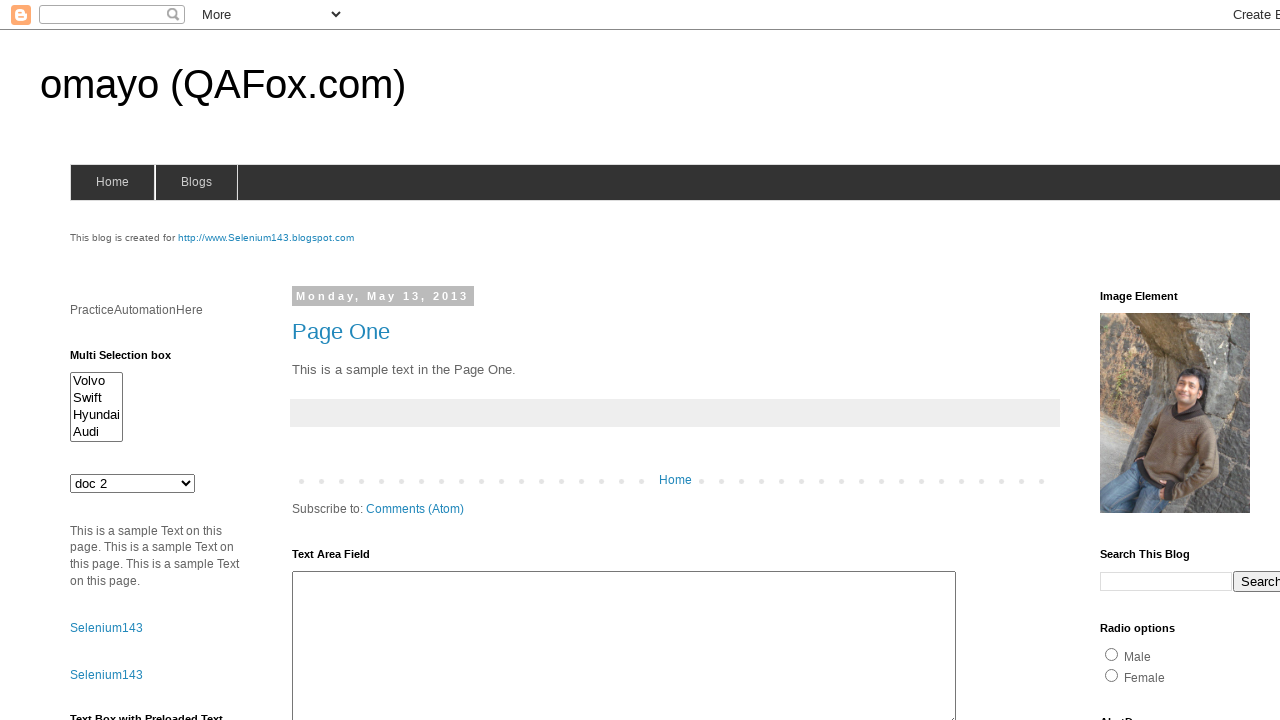

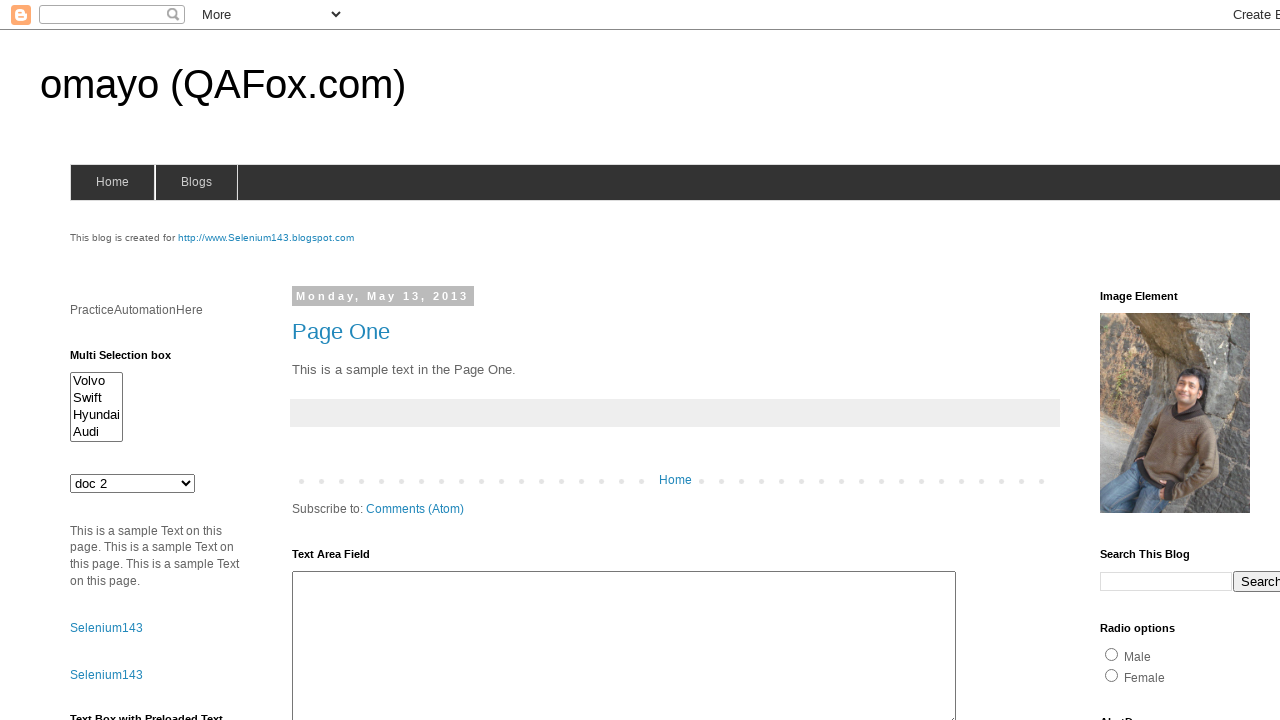